Navigates to The Home Depot homepage and verifies the page title contains "The Home Depot"

Starting URL: https://www.homedepot.com/

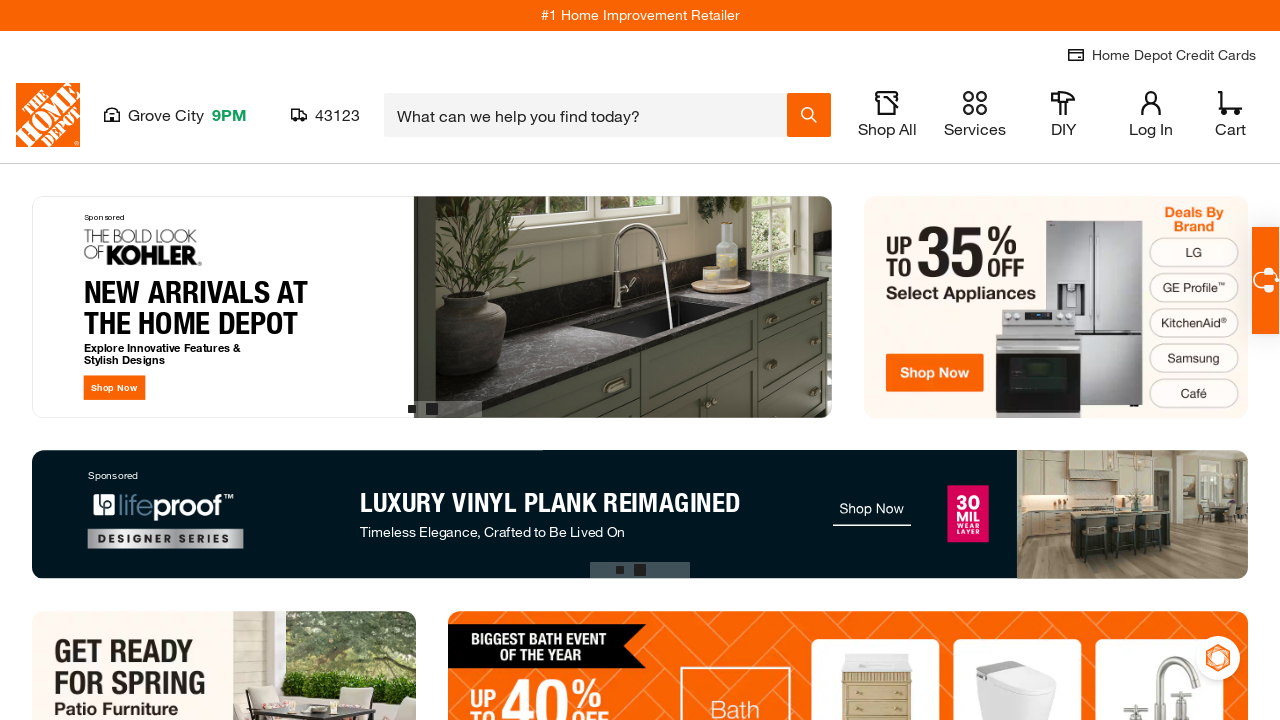

Waited for page to reach domcontentloaded state
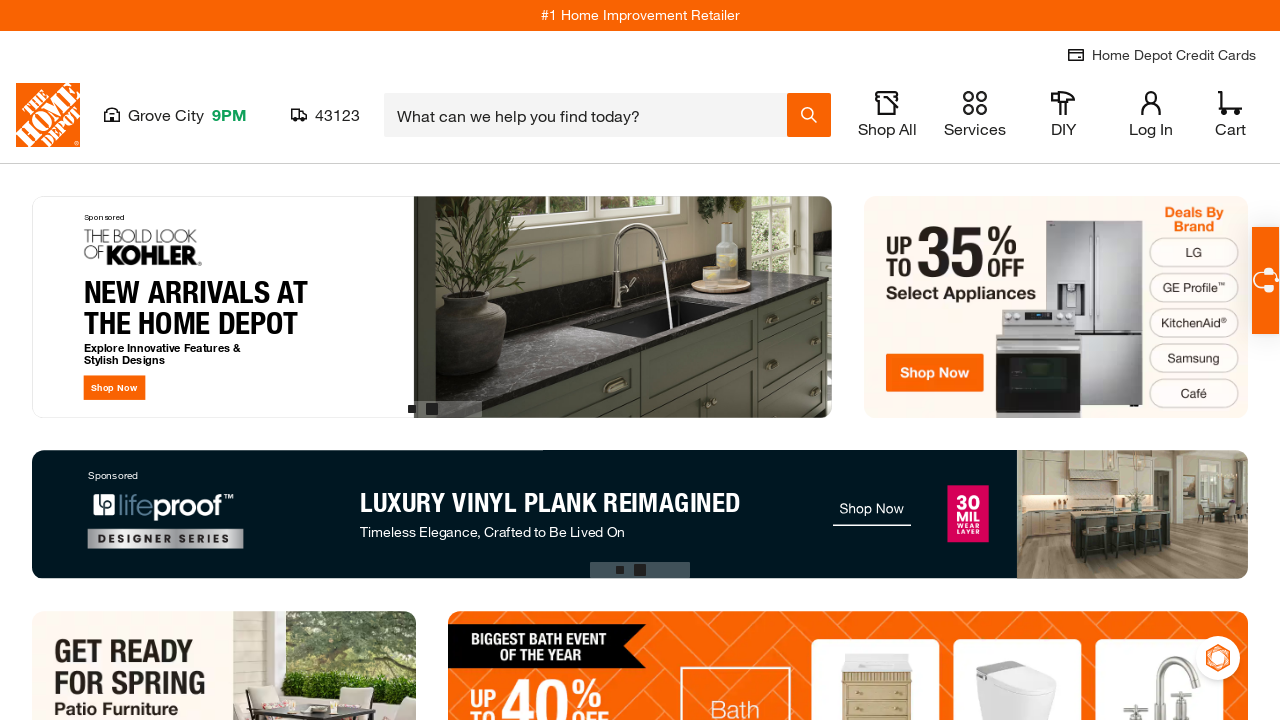

Verified page title contains 'The Home Depot'
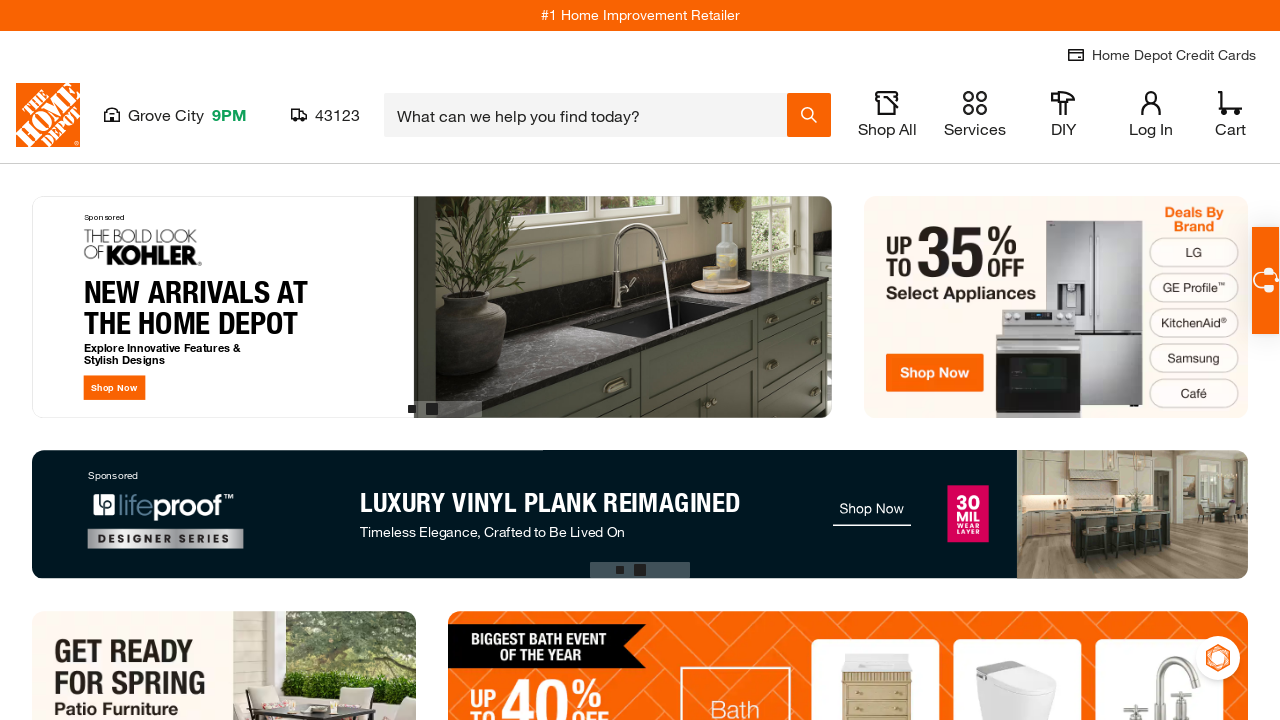

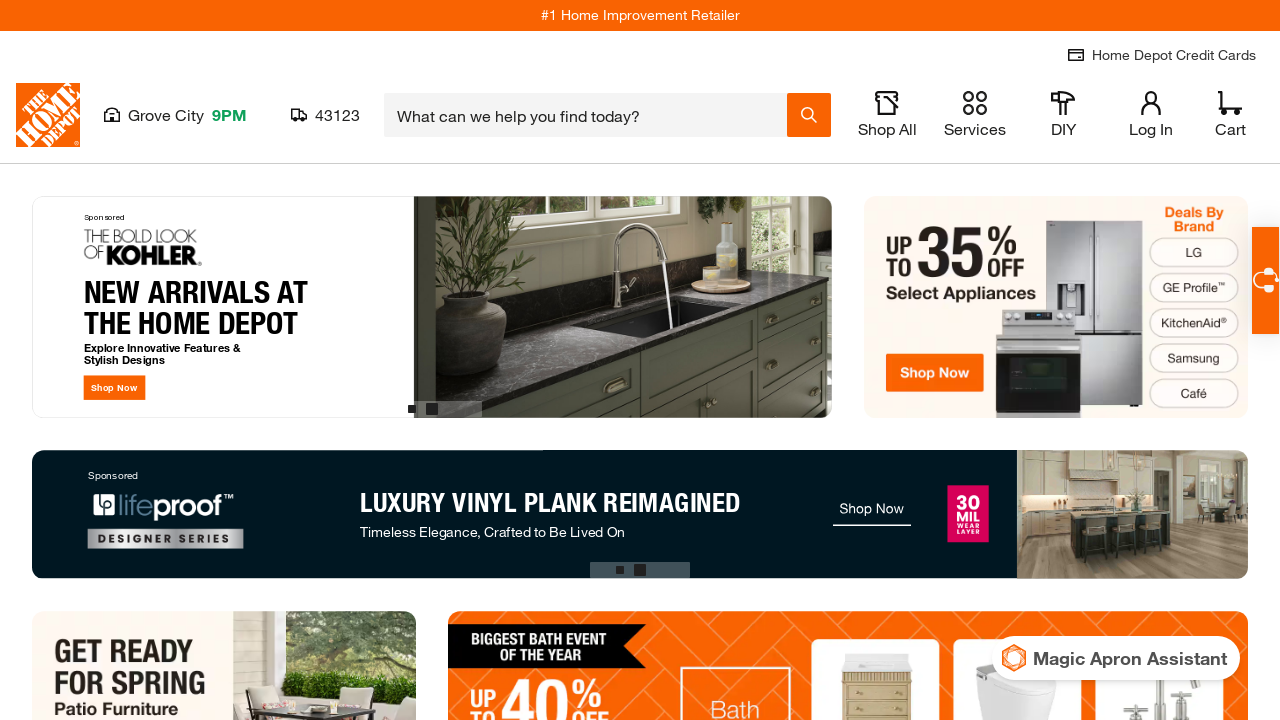